Tests handling a simple JavaScript alert by clicking a button that triggers an alert and accepting it.

Starting URL: https://demoqa.com/

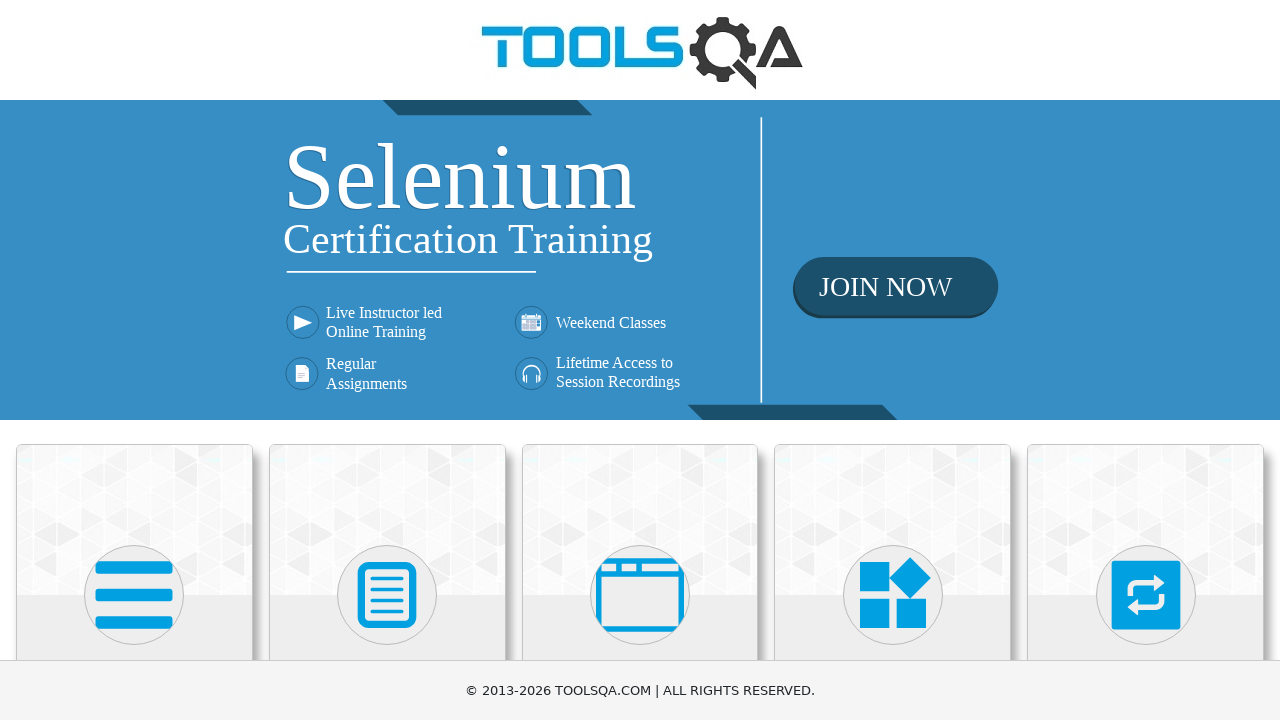

Clicked on Alerts, Frame & Windows card on homepage at (640, 360) on xpath=//h5[text()='Alerts, Frame & Windows']
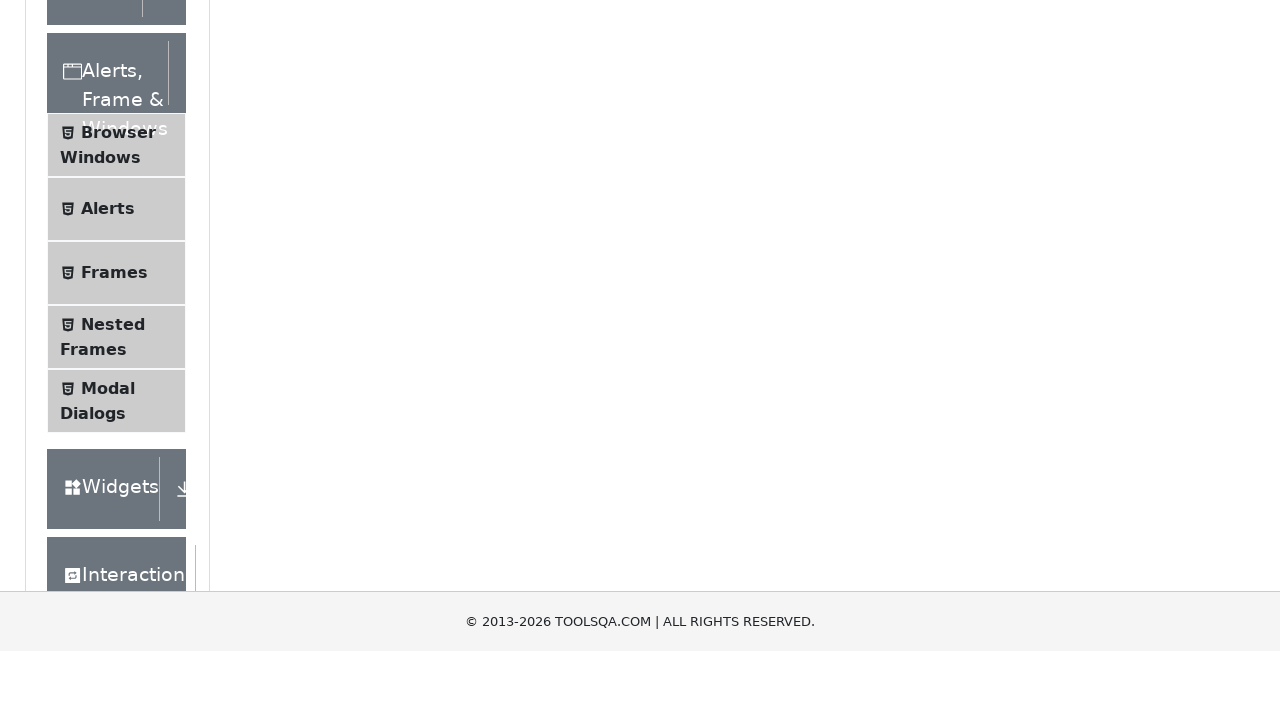

Clicked on Alerts in left menu at (108, 501) on xpath=//span[text()='Alerts']
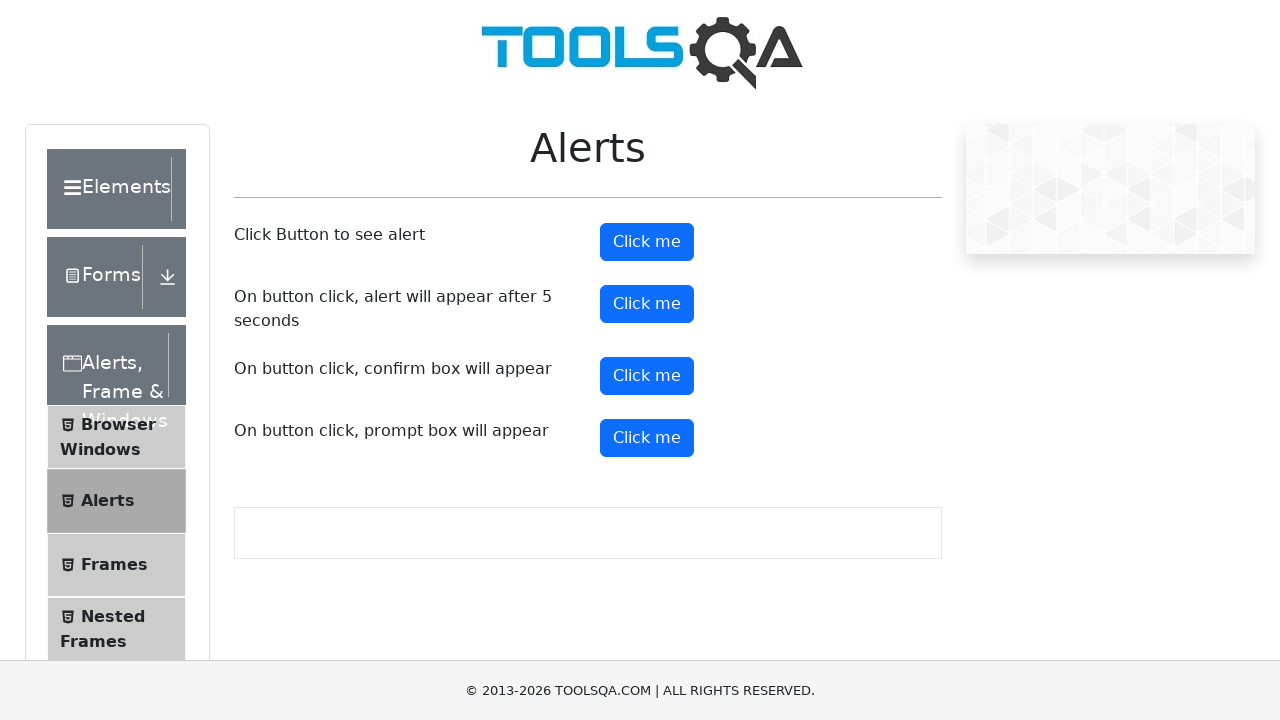

Set up alert dialog handler to accept alerts
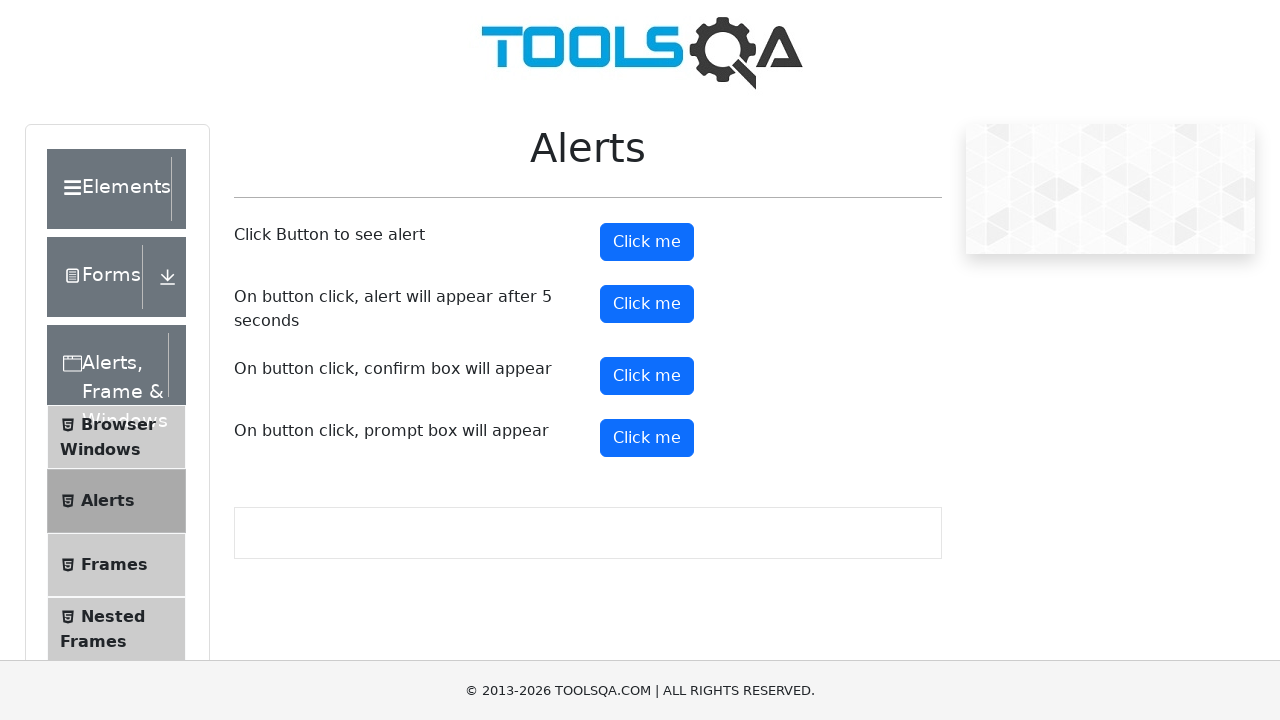

Clicked alert button to trigger JavaScript alert at (647, 242) on #alertButton
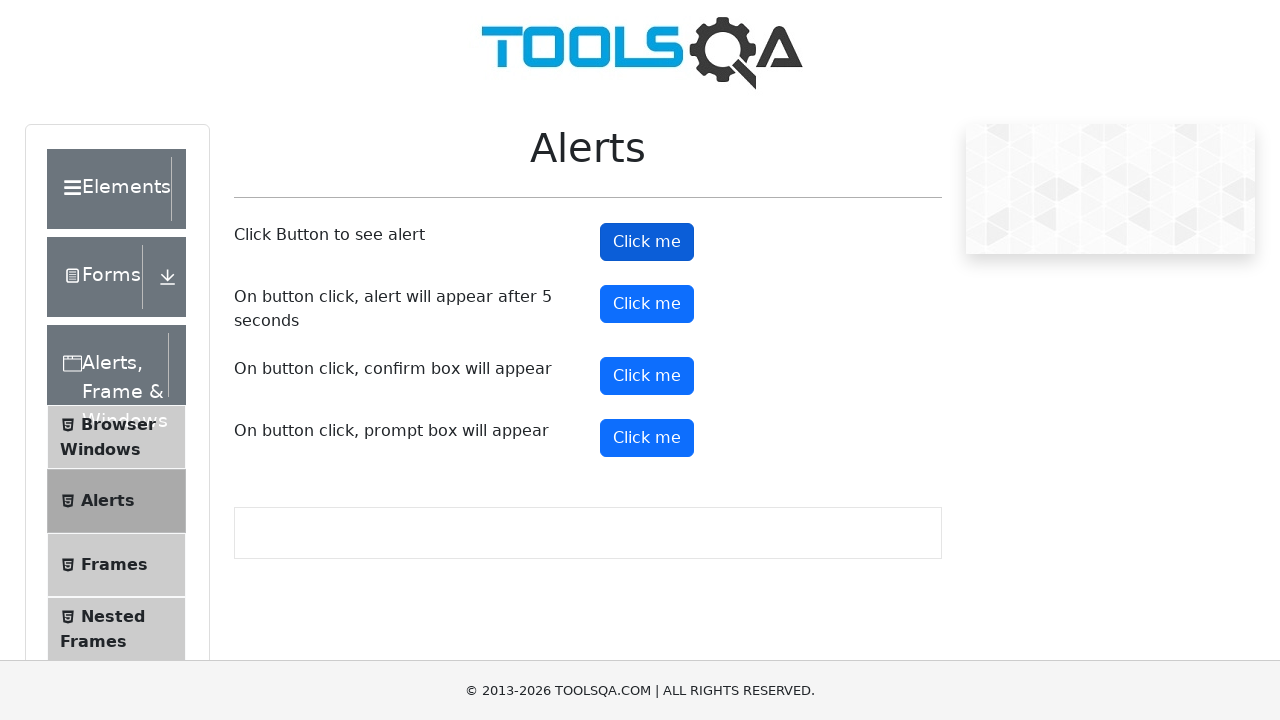

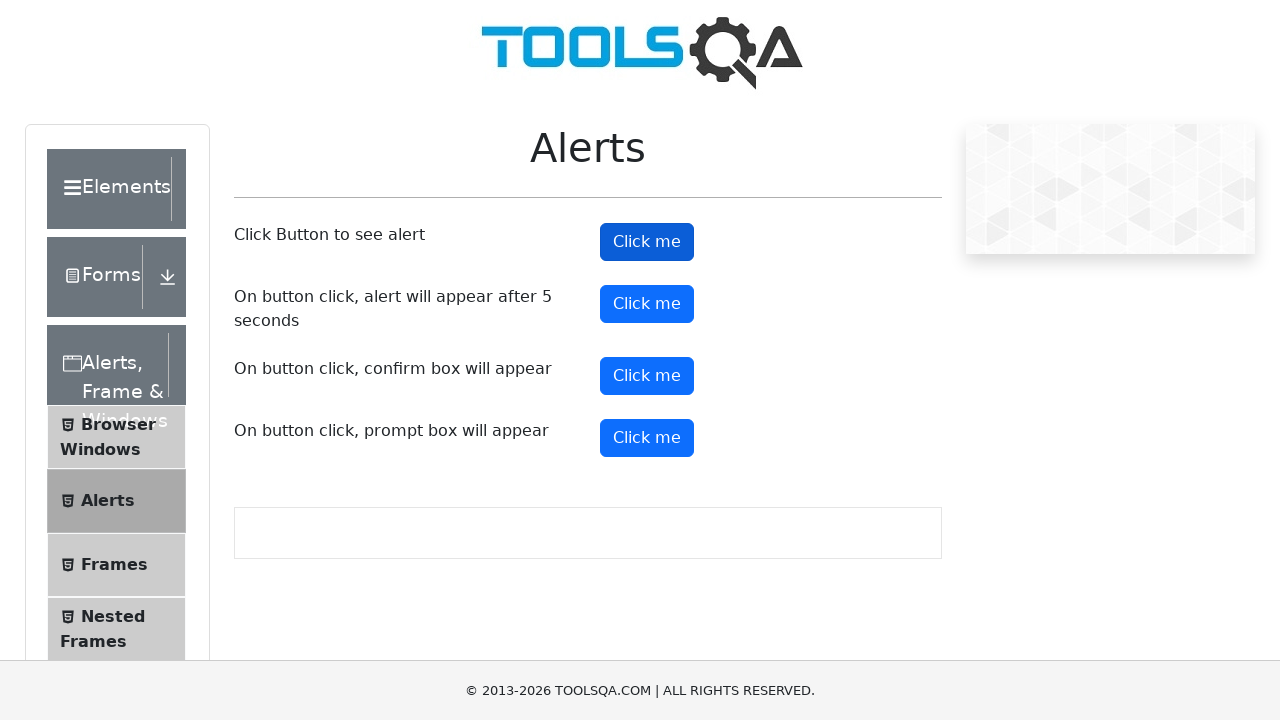